Tests attribute verification on input fields by checking name and class attributes of the username input.

Starting URL: https://opensource-demo.orangehrmlive.com

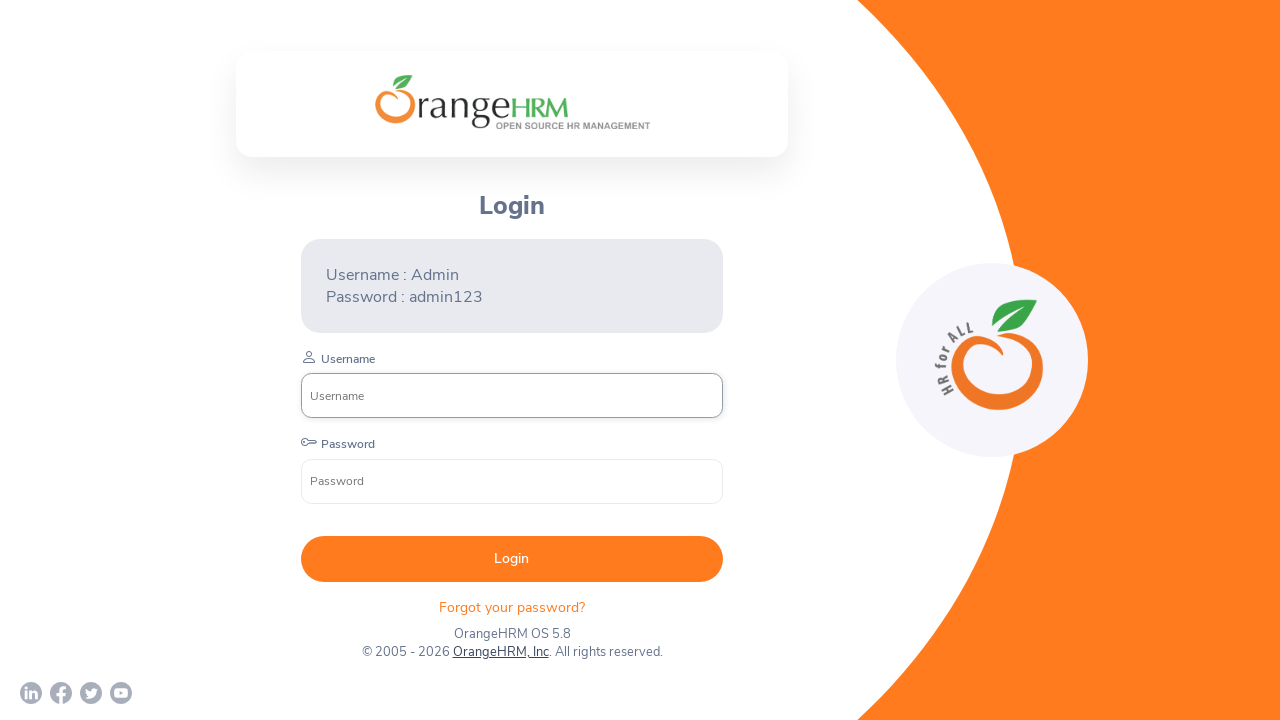

Waited for username input field to be present
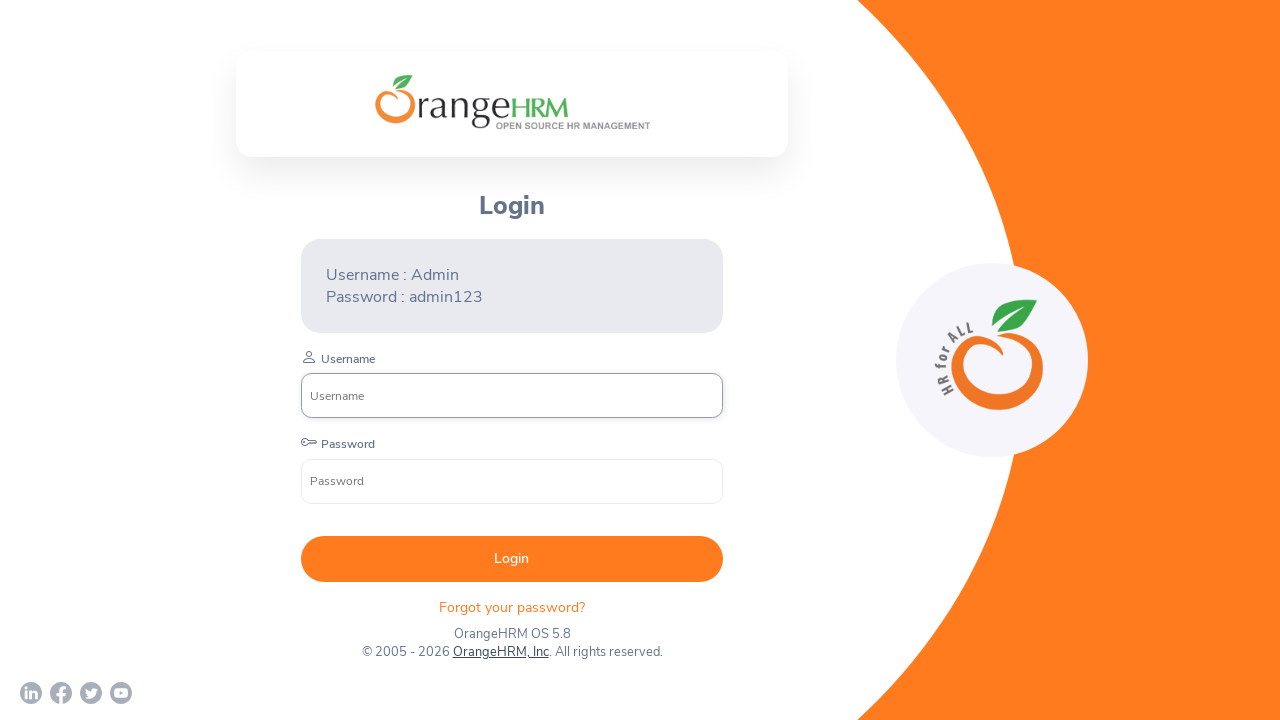

Located username input field
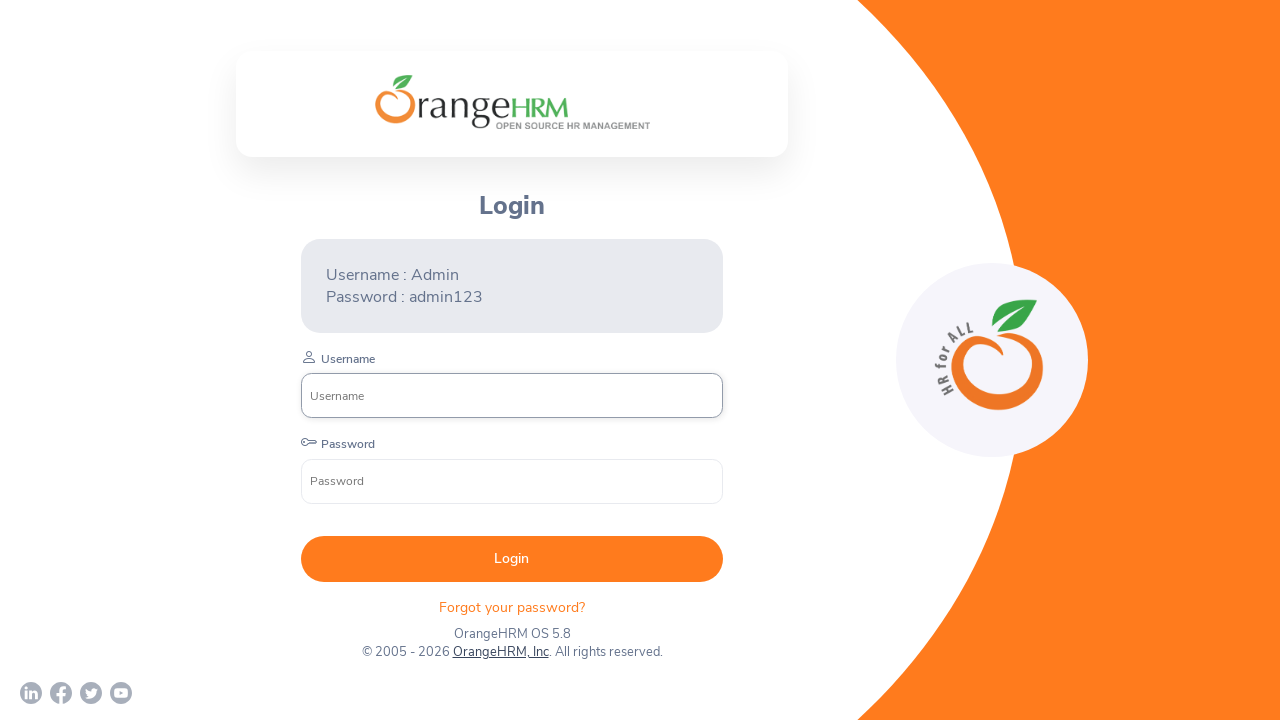

Verified username input has correct name attribute 'username'
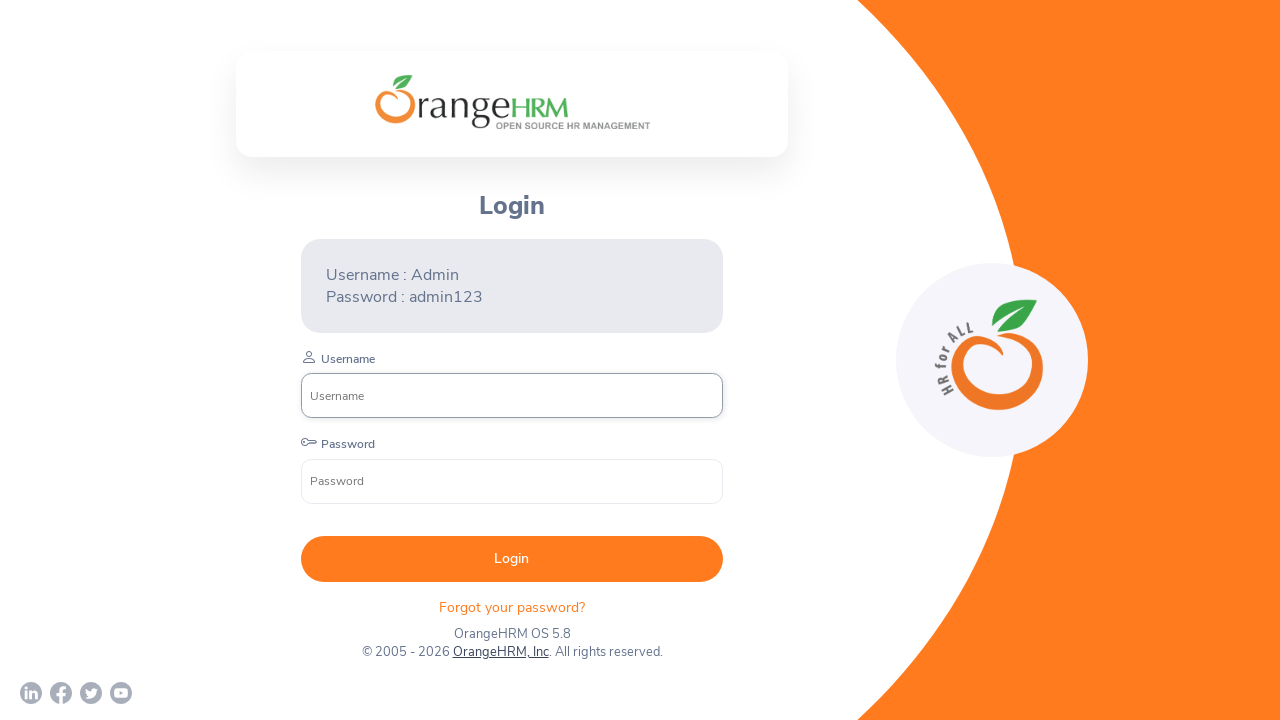

Verified username input contains 'oxd-input' class attribute
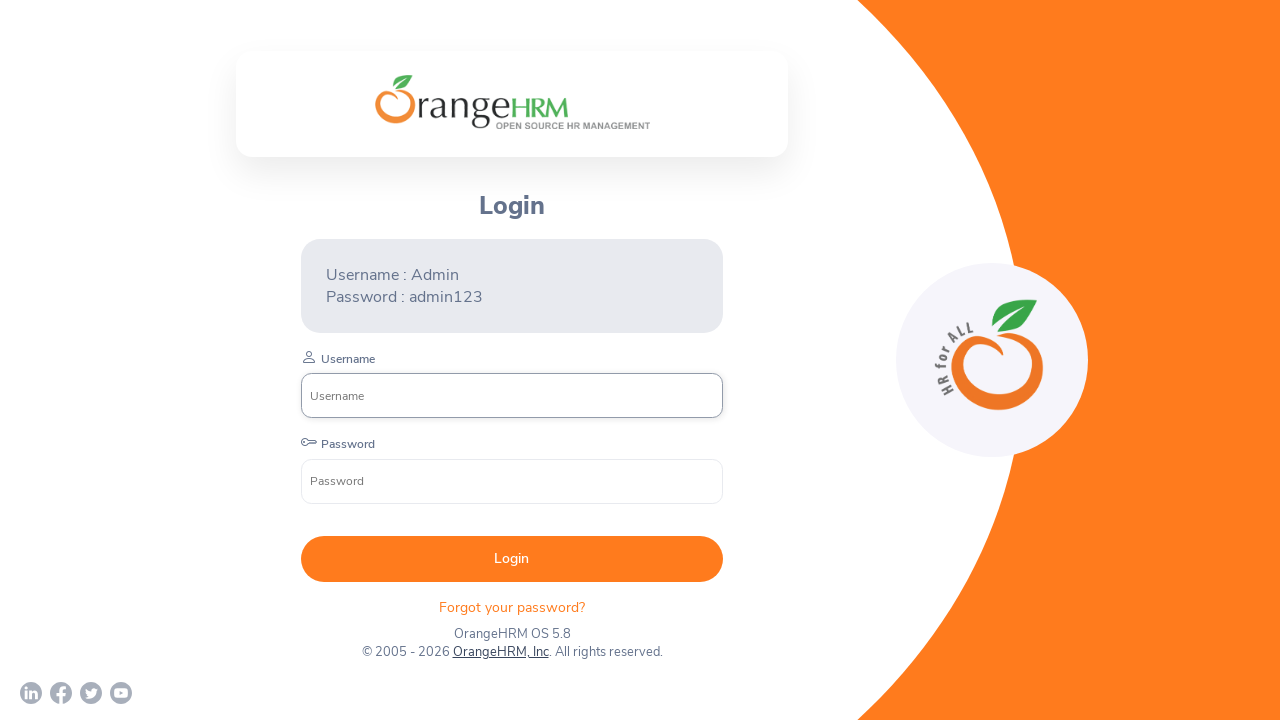

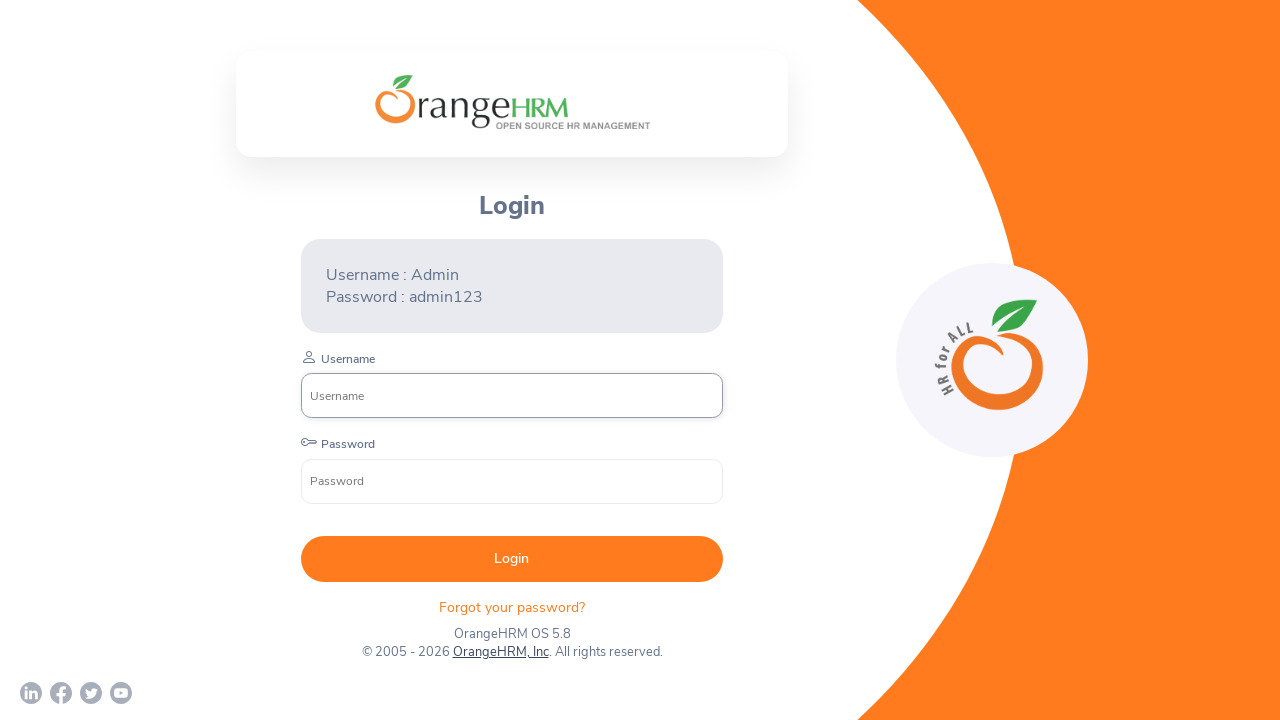